Selects 'Yellow' option from an old-style select dropdown menu

Starting URL: https://demoqa.com/select-menu

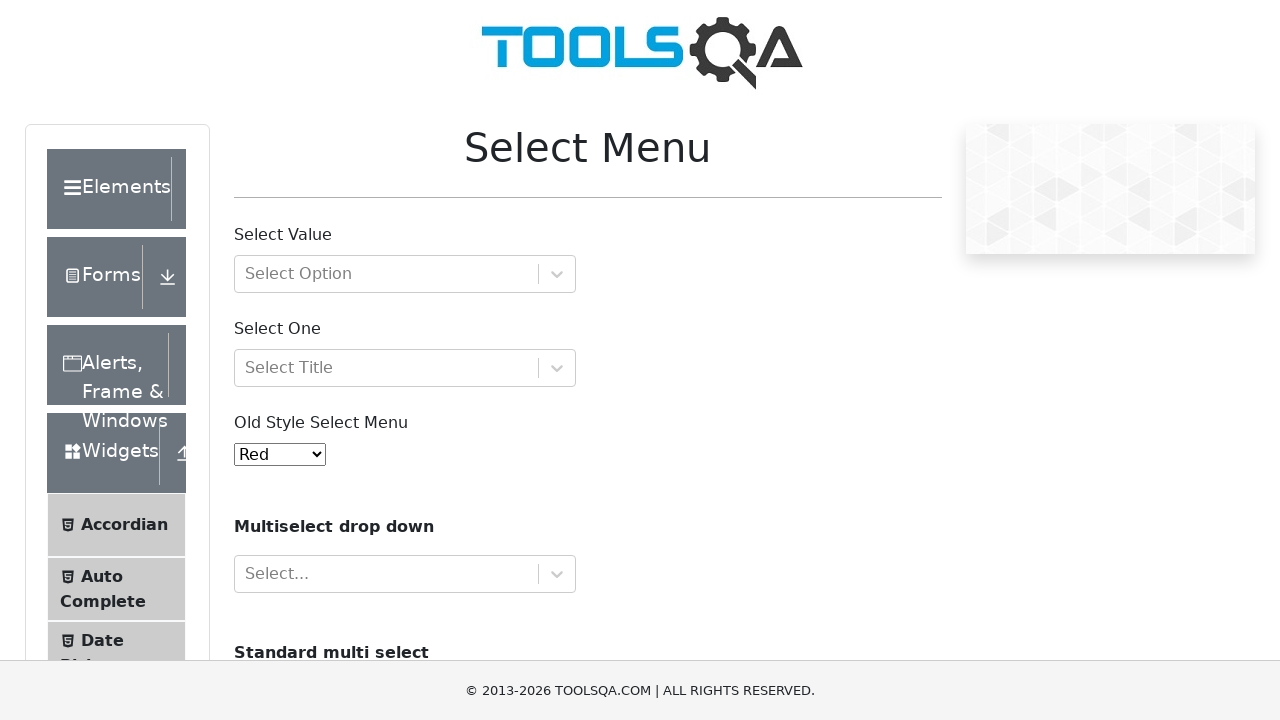

Navigated to select menu demo page
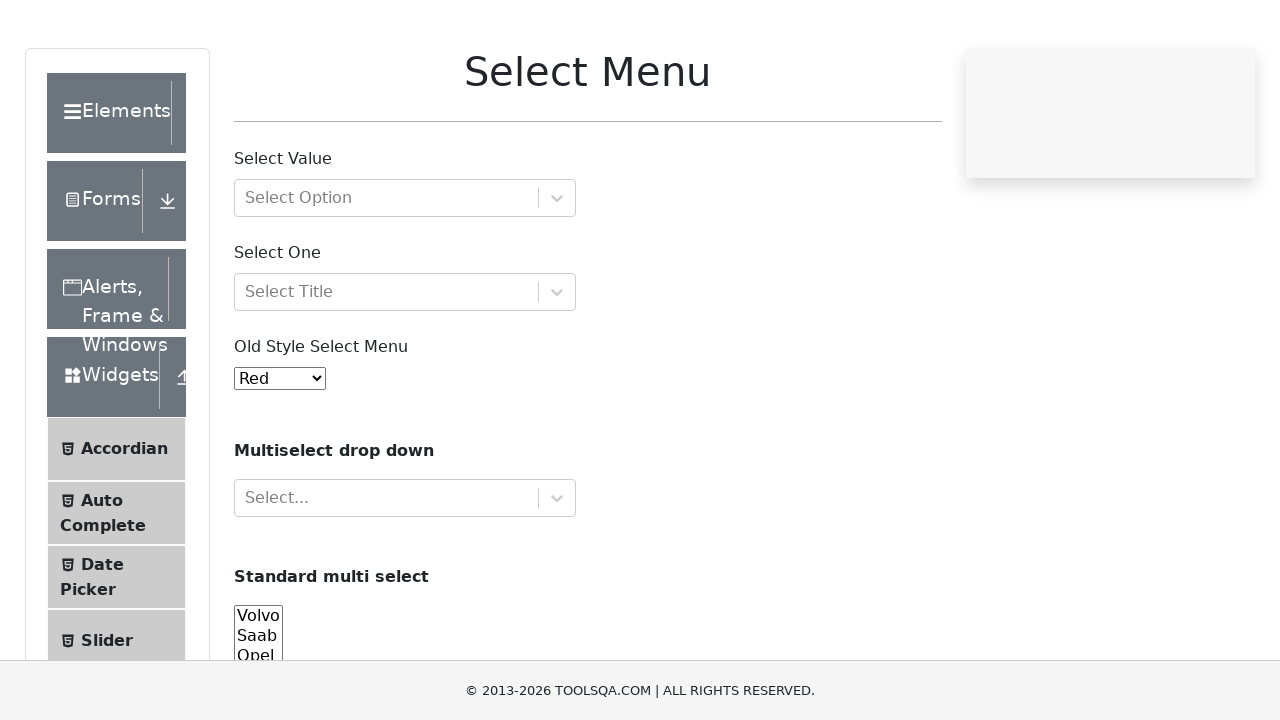

Selected 'Yellow' option from the old-style select dropdown on #oldSelectMenu
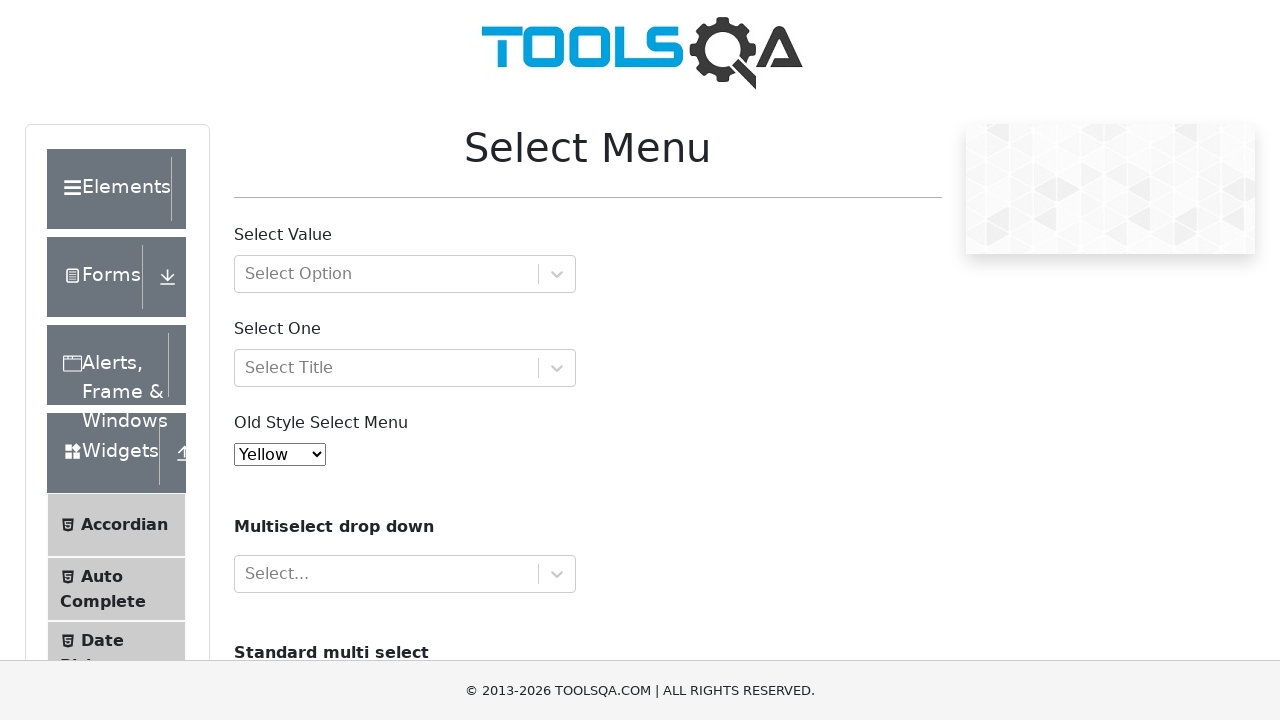

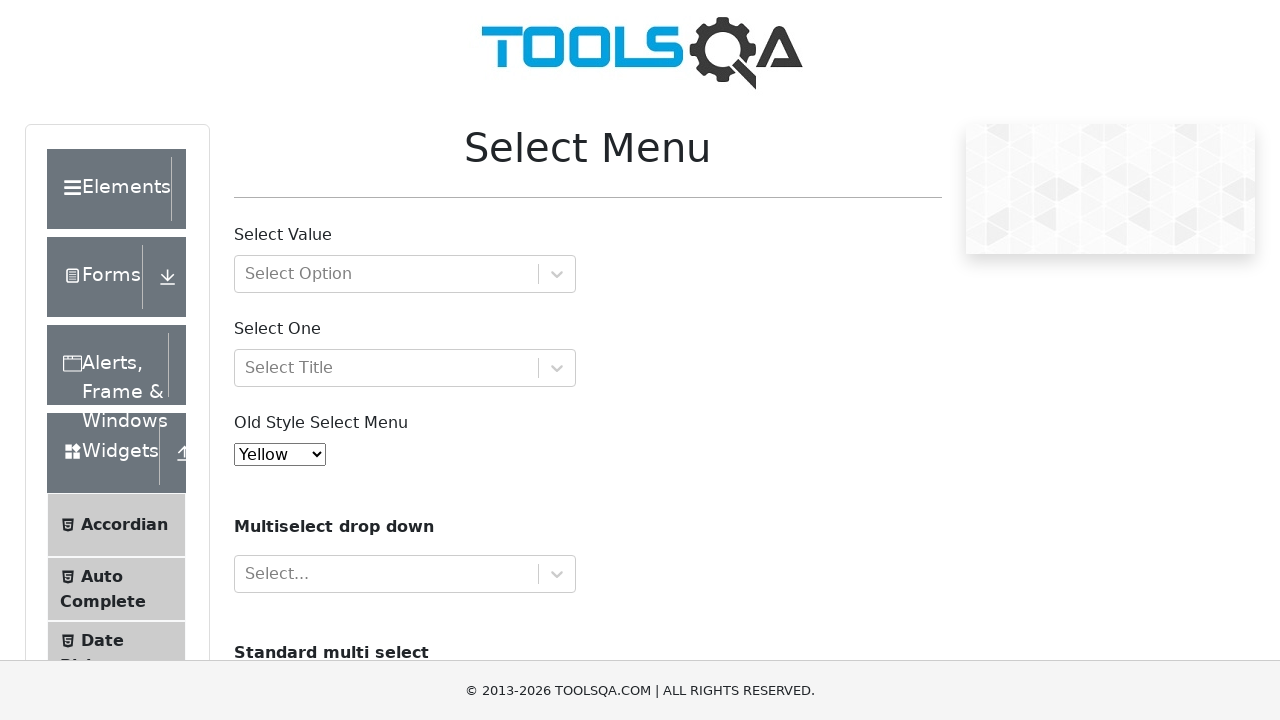